Tests browser window handling by clicking a link that opens a new window, switching to the new window to read content, closing it, and switching back to the original window to verify the page content.

Starting URL: https://the-internet.herokuapp.com/windows

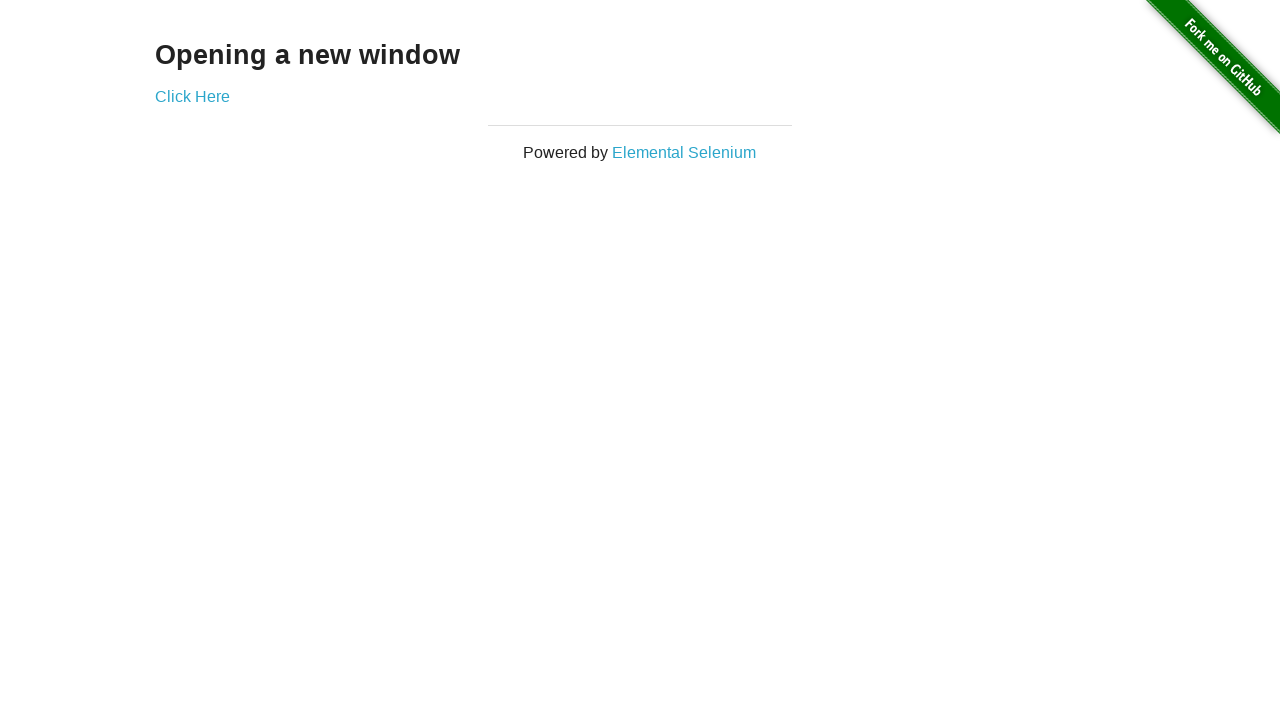

Clicked 'Click Here' link to open new window at (192, 96) on text=Click Here
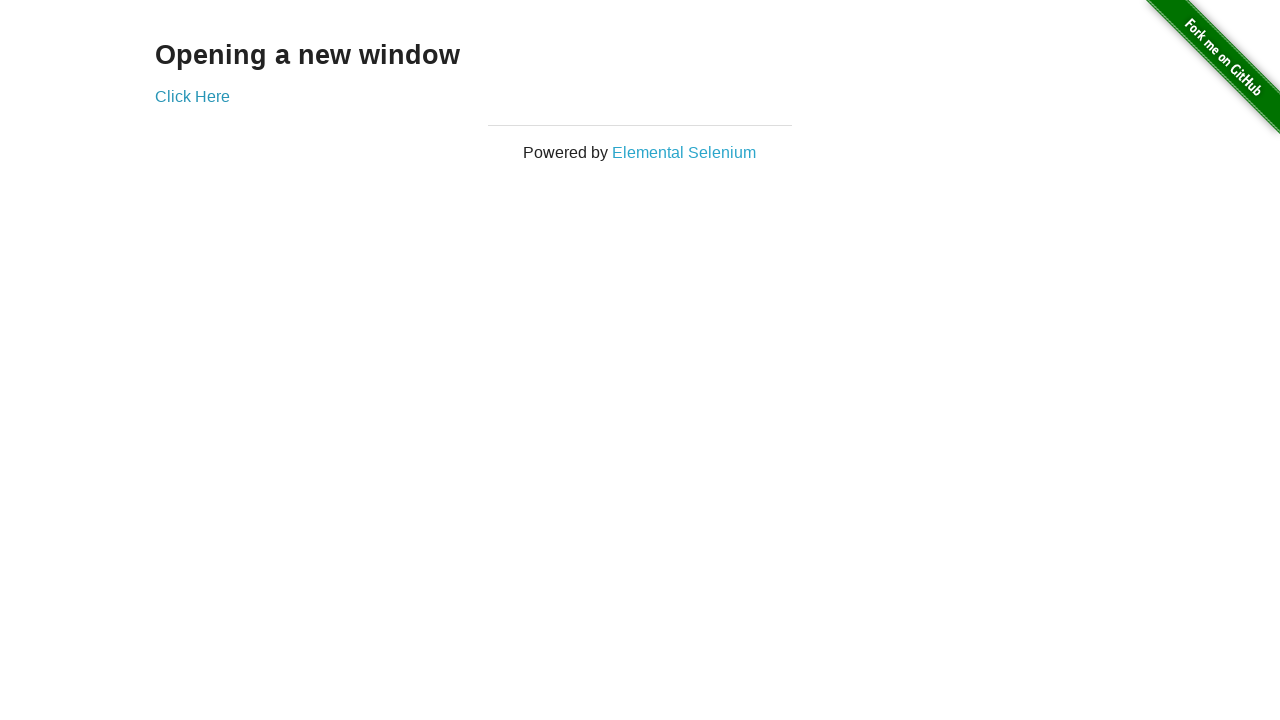

New window opened and captured
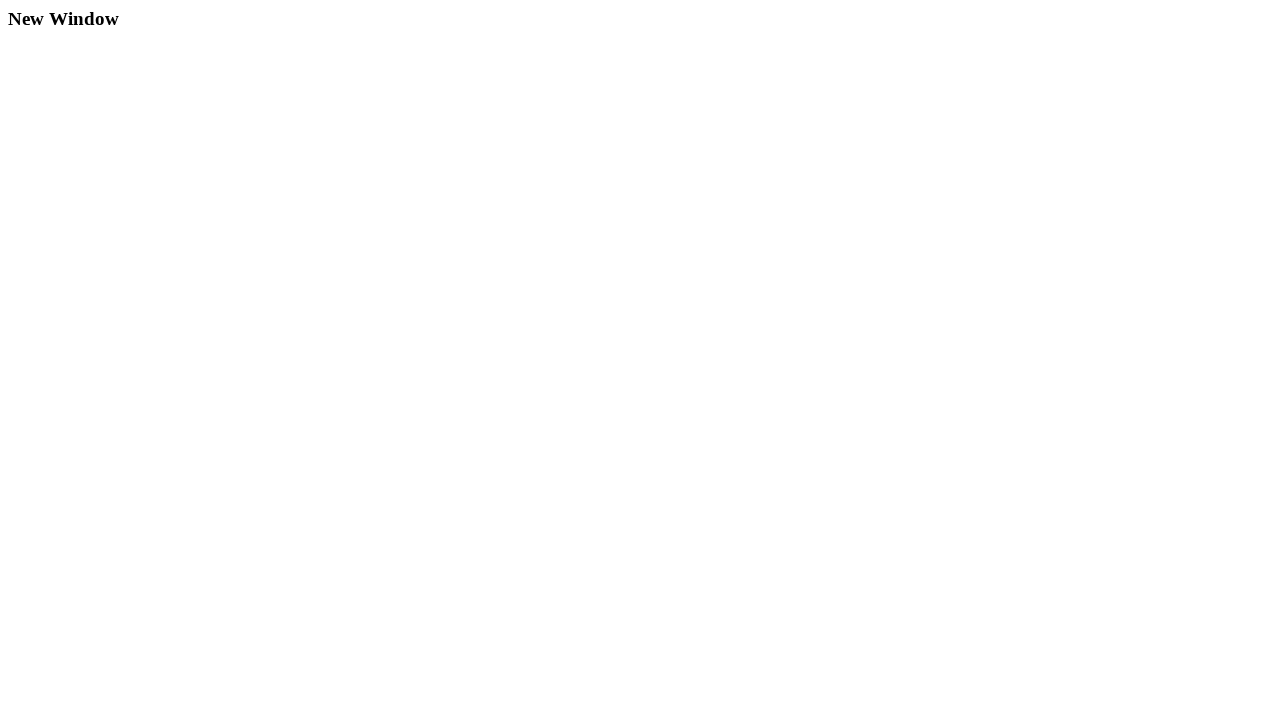

Waited for h3 element to load in new window
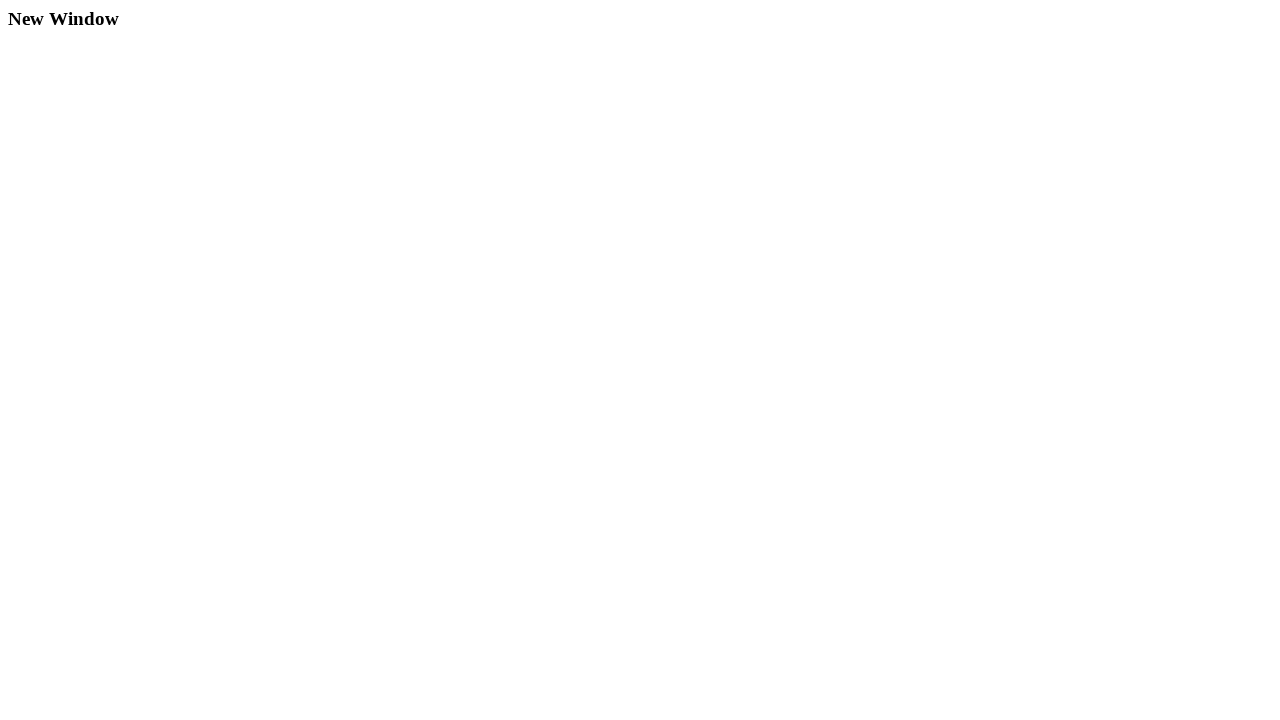

Read h3 content from new window: 'New Window'
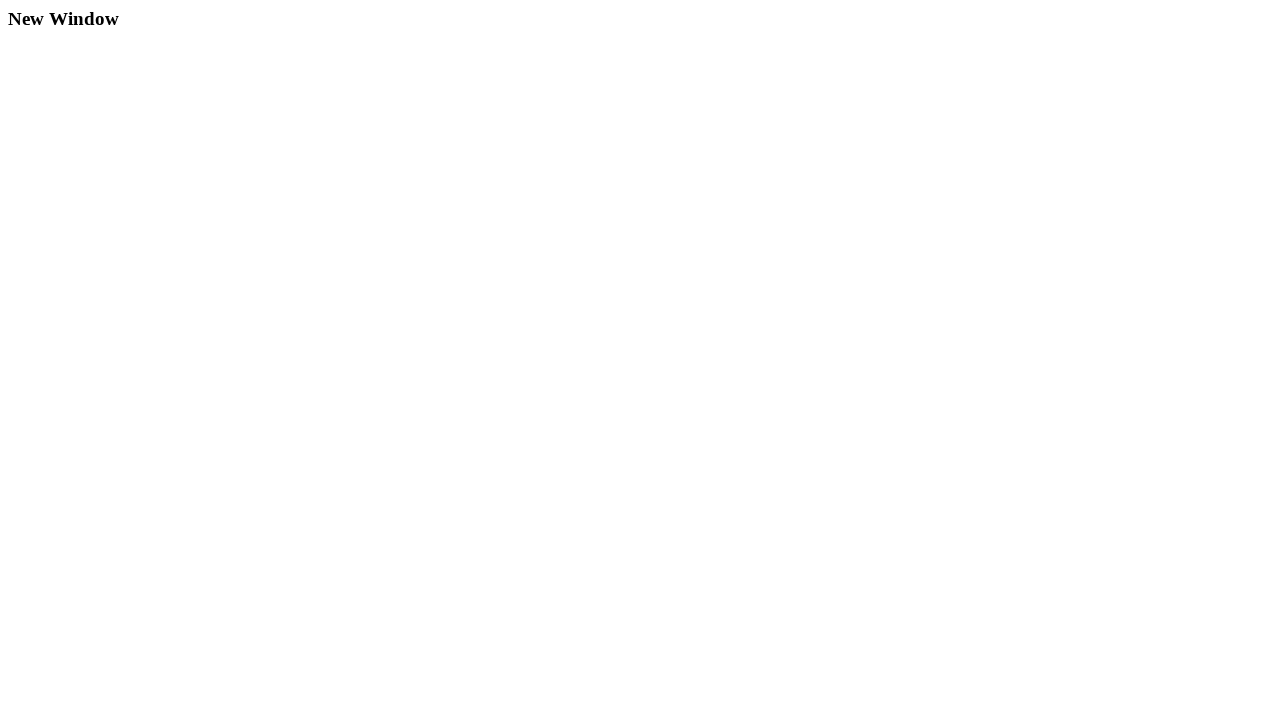

Closed the new window
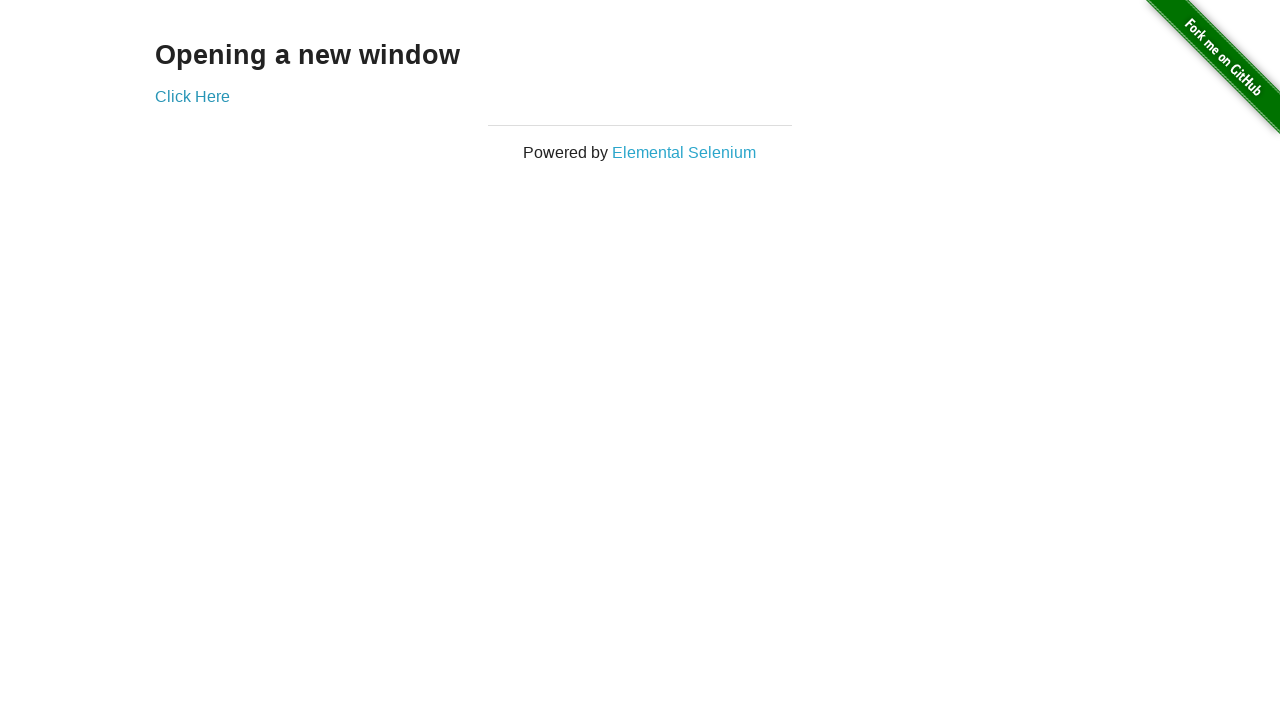

Verified original window content matches 'Opening a new window'
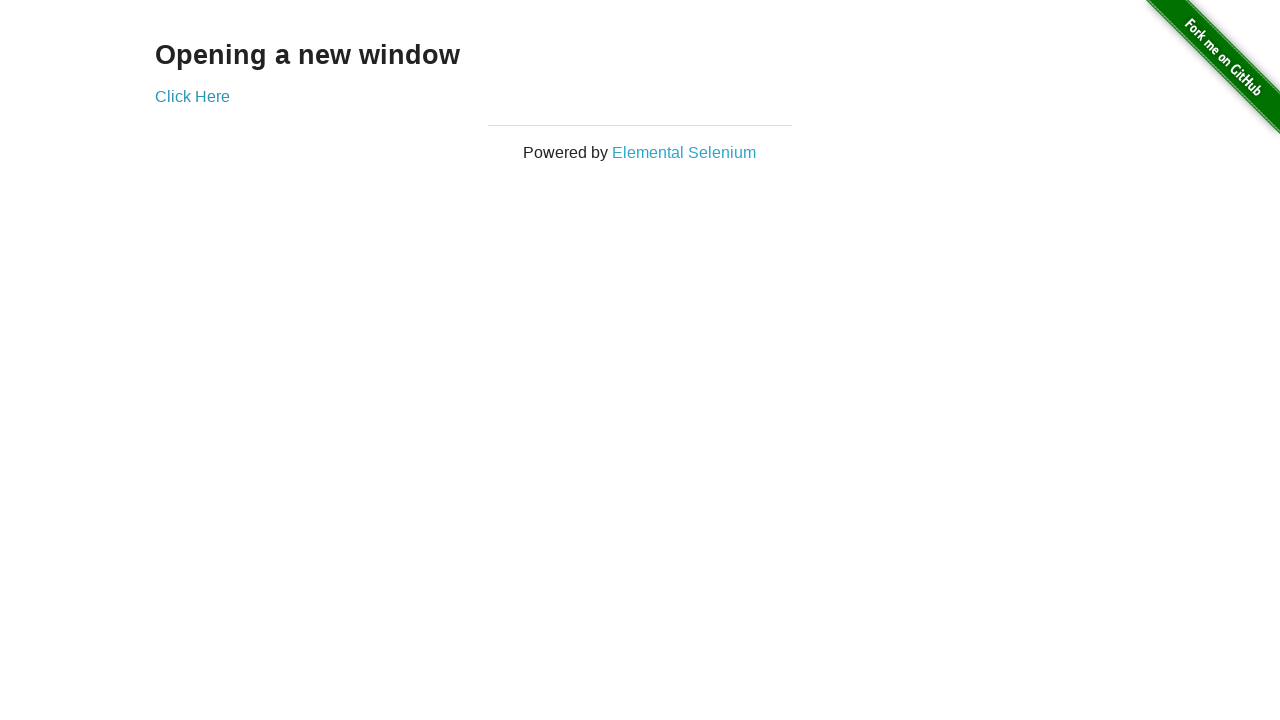

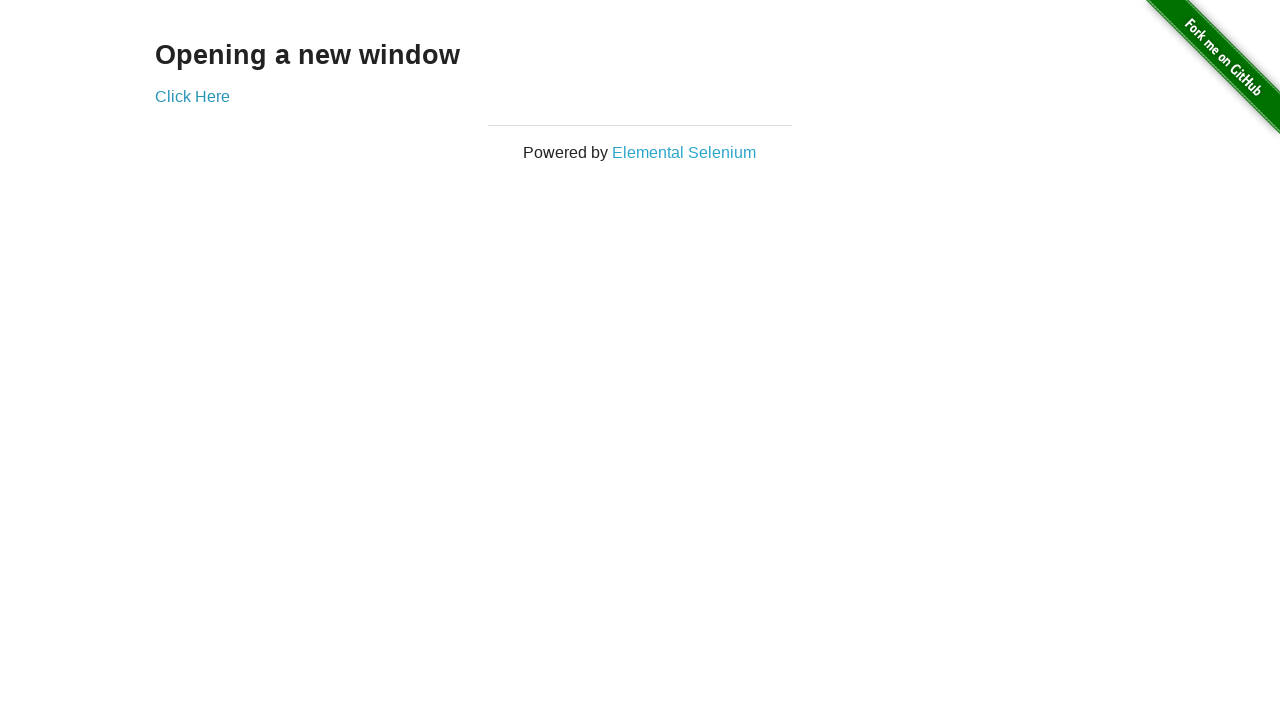